Tests valid zip code entry by filling in a 5-digit zip code and clicking Continue, then verifies the registration form advances to show the first name field

Starting URL: https://www.sharelane.com/cgi-bin/register.py

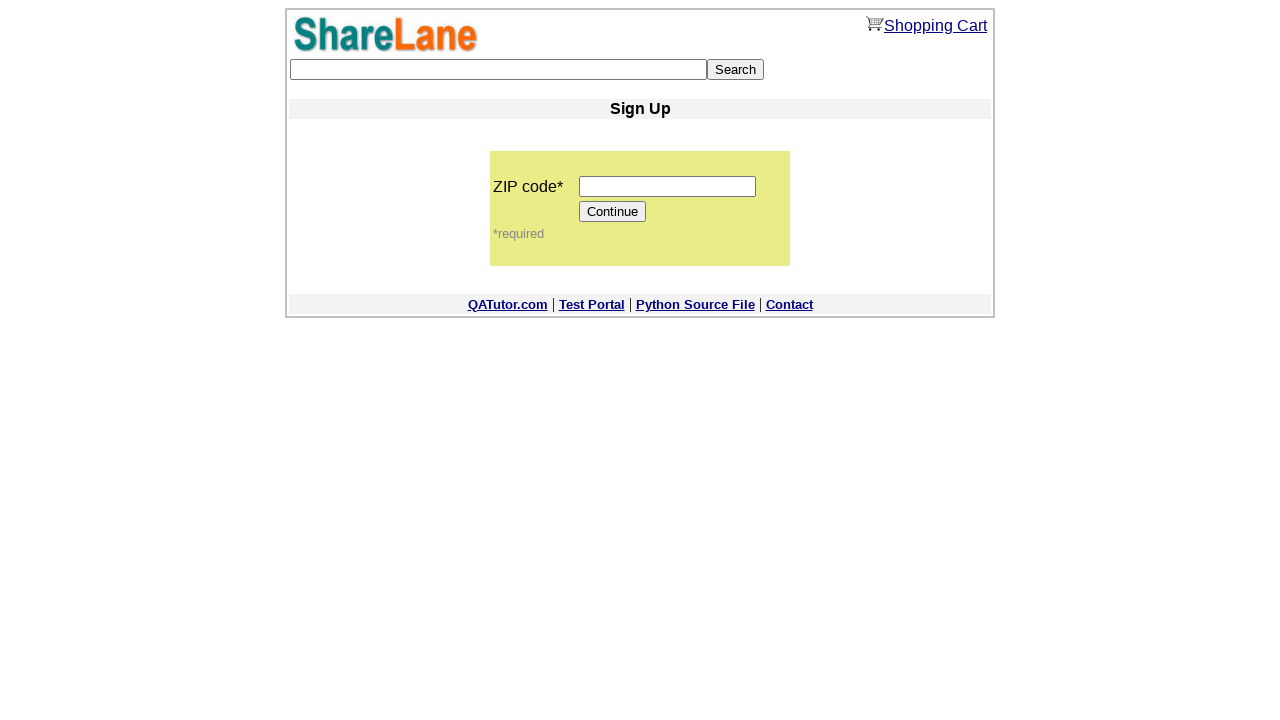

Filled zip code field with '12345' on input[name='zip_code']
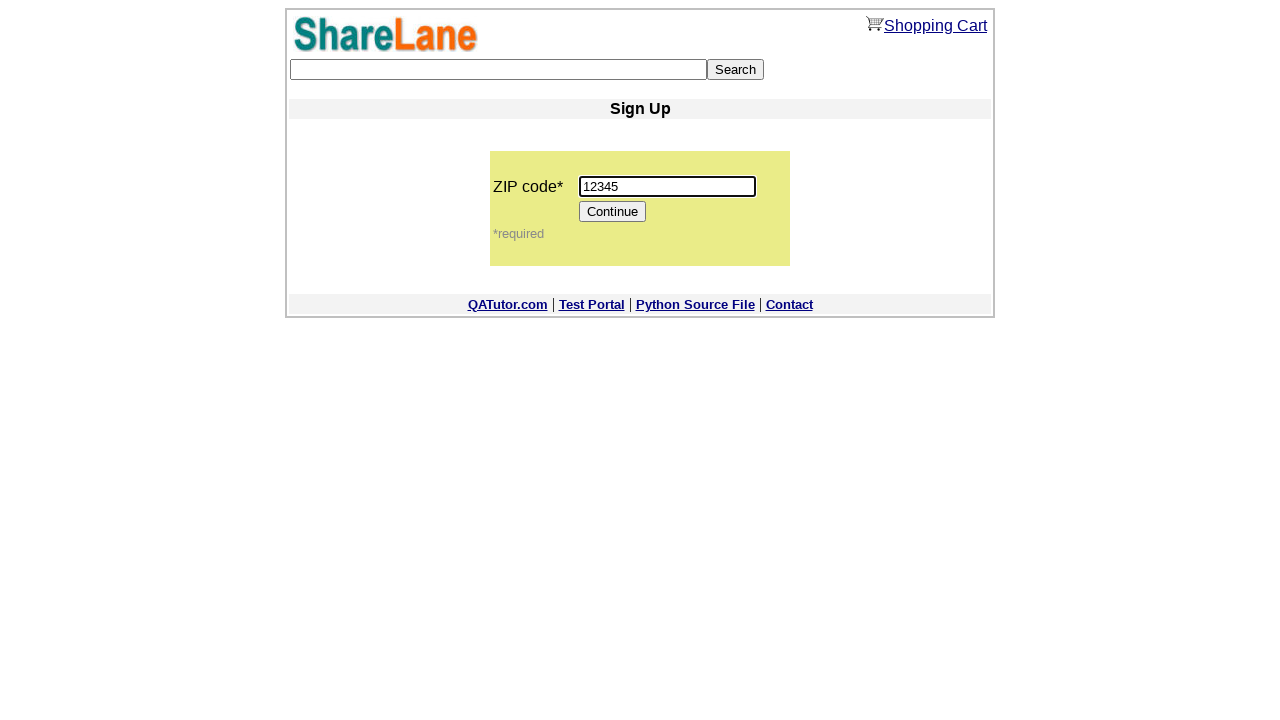

Clicked Continue button at (613, 212) on input[value='Continue']
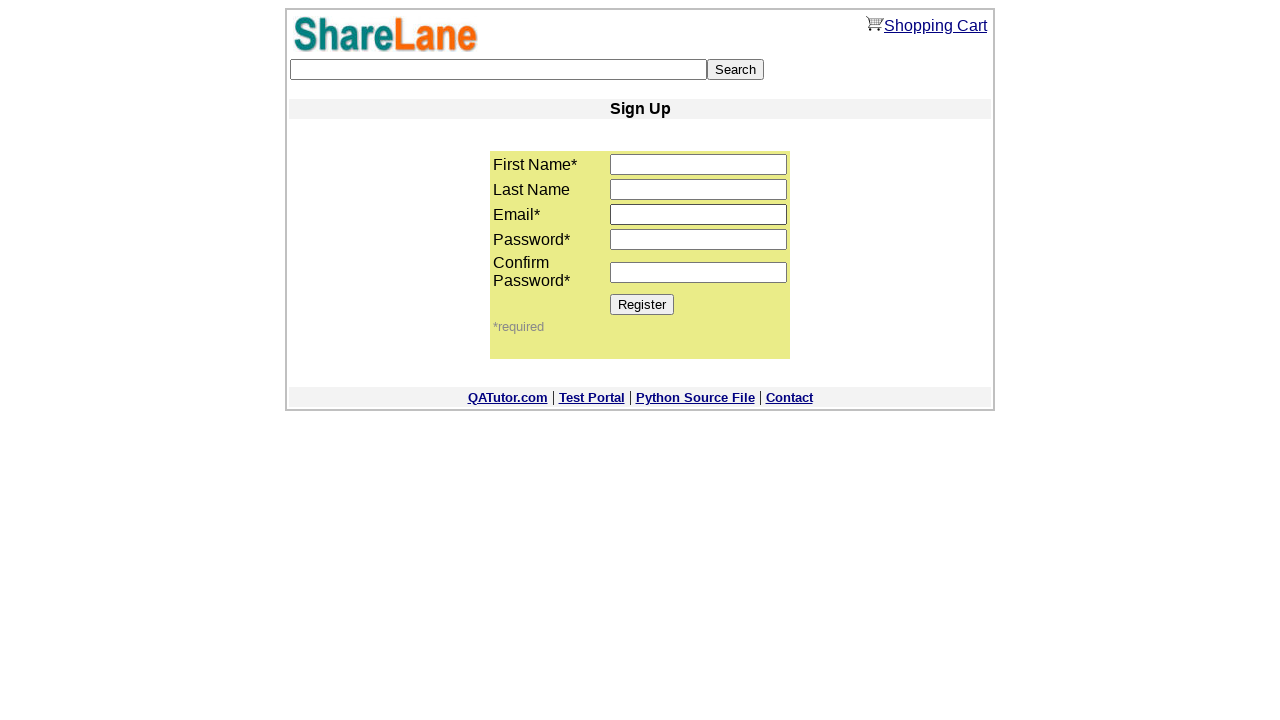

Registration form advanced to first name field
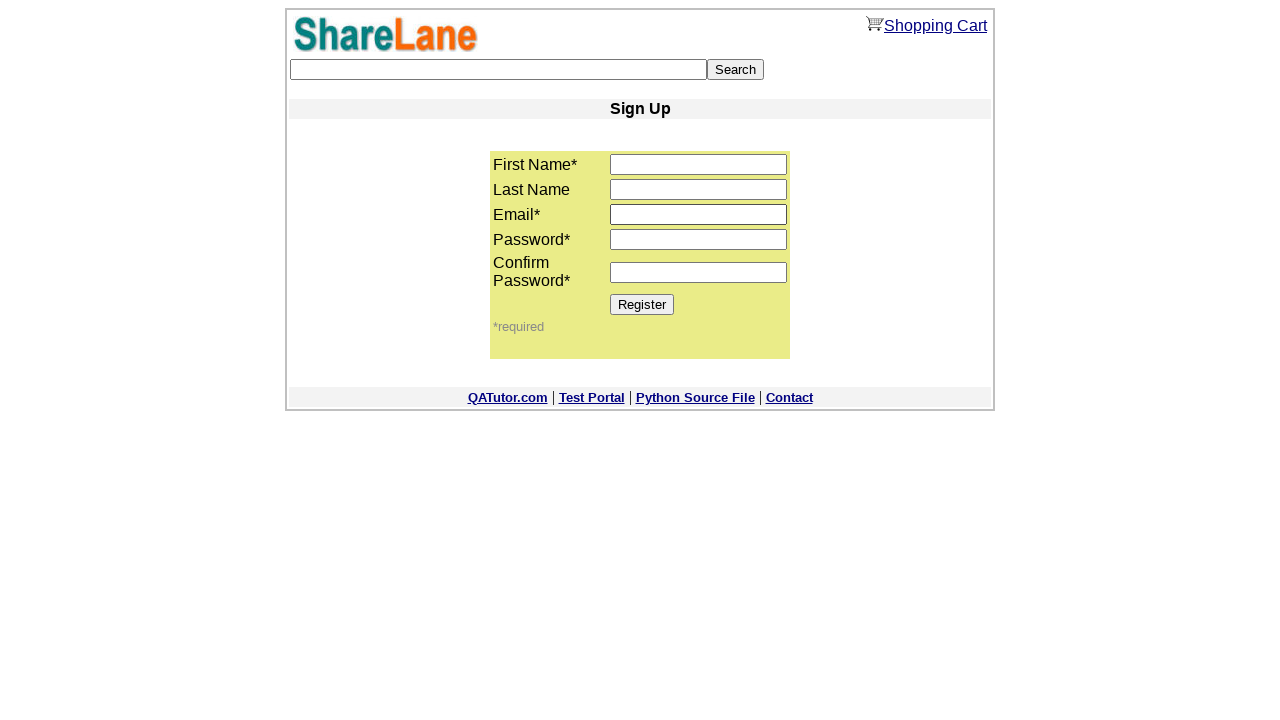

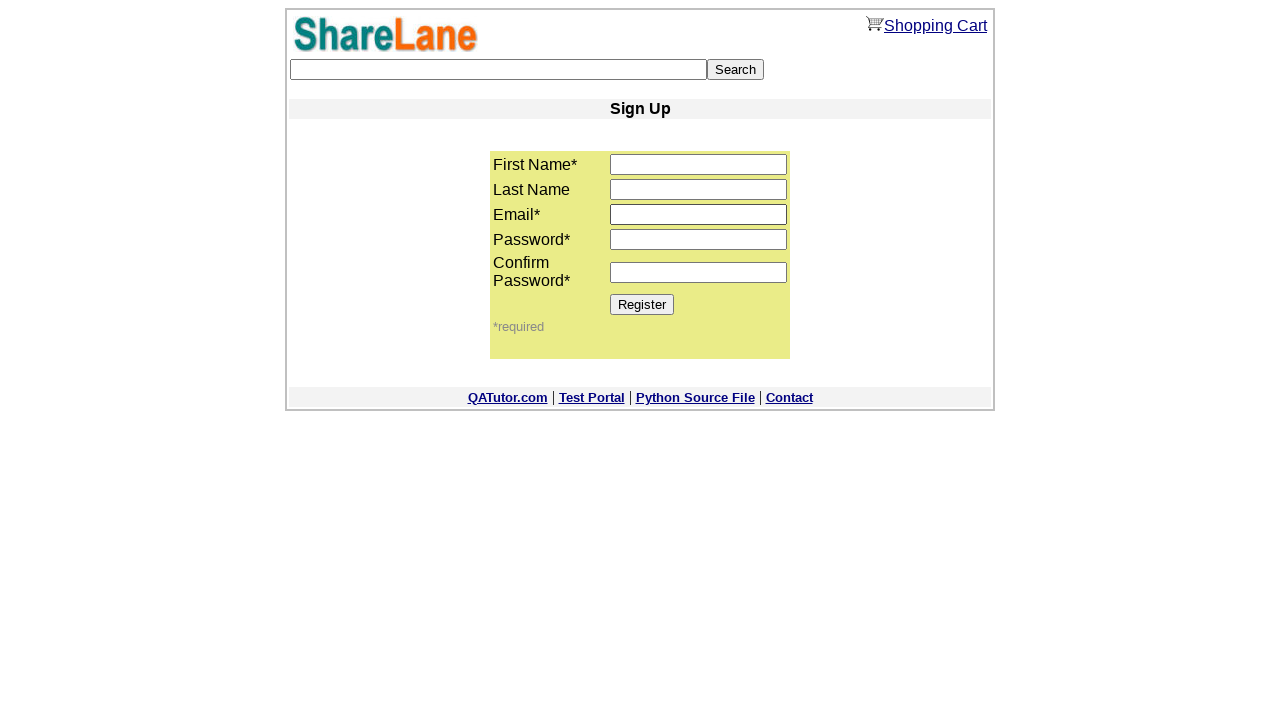